Basic browser automation test that navigates to demoqa.com, refreshes the page, and maximizes the browser window to verify basic browser controls work.

Starting URL: https://demoqa.com/

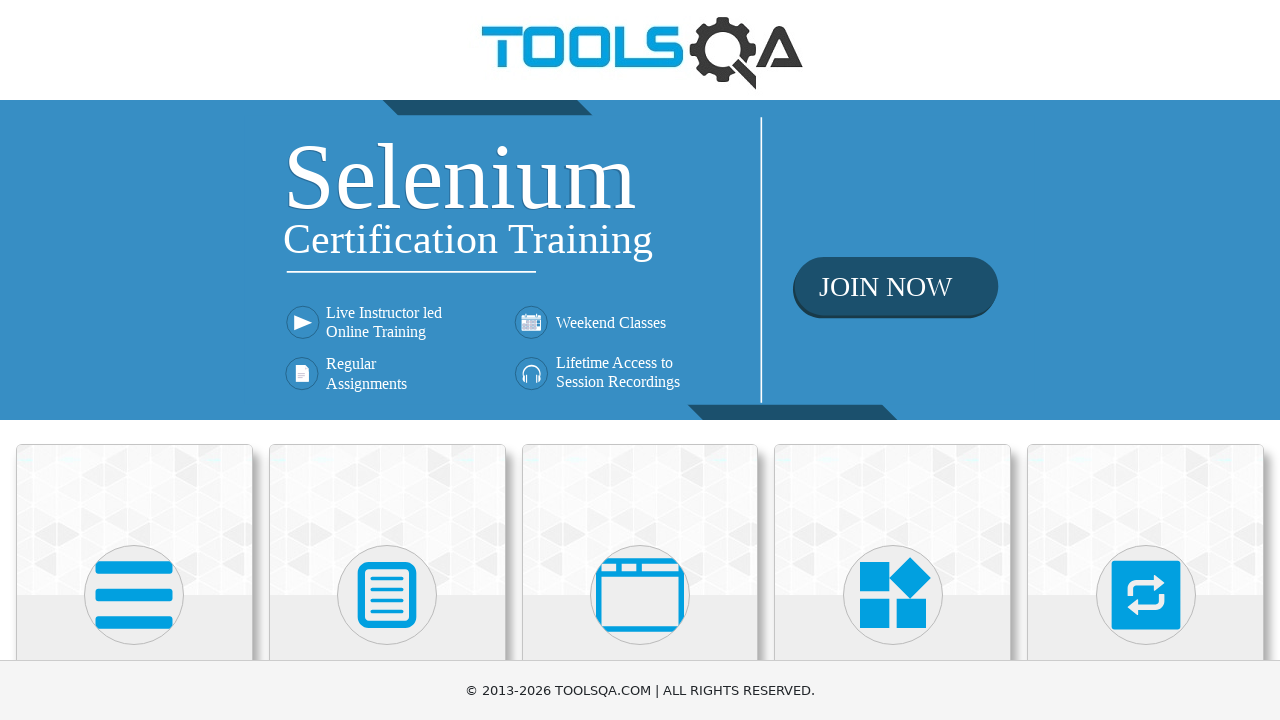

Refreshed the page
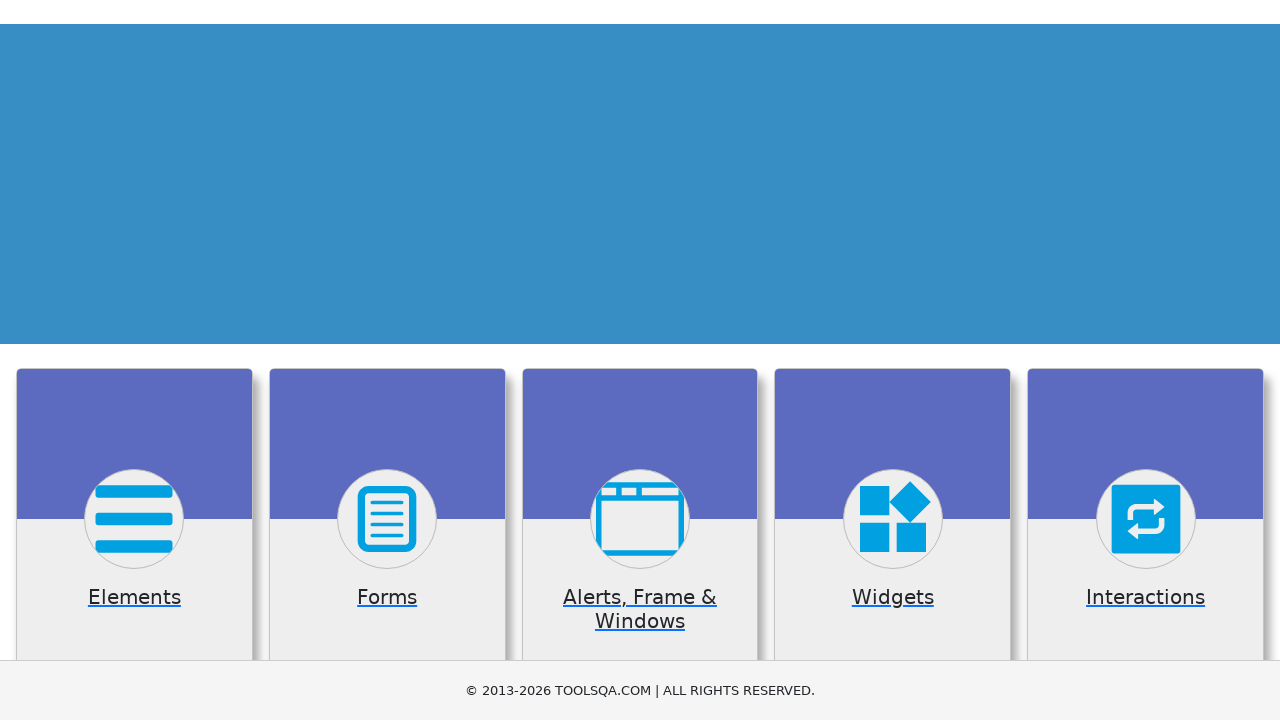

Maximized browser window to 1920x1080
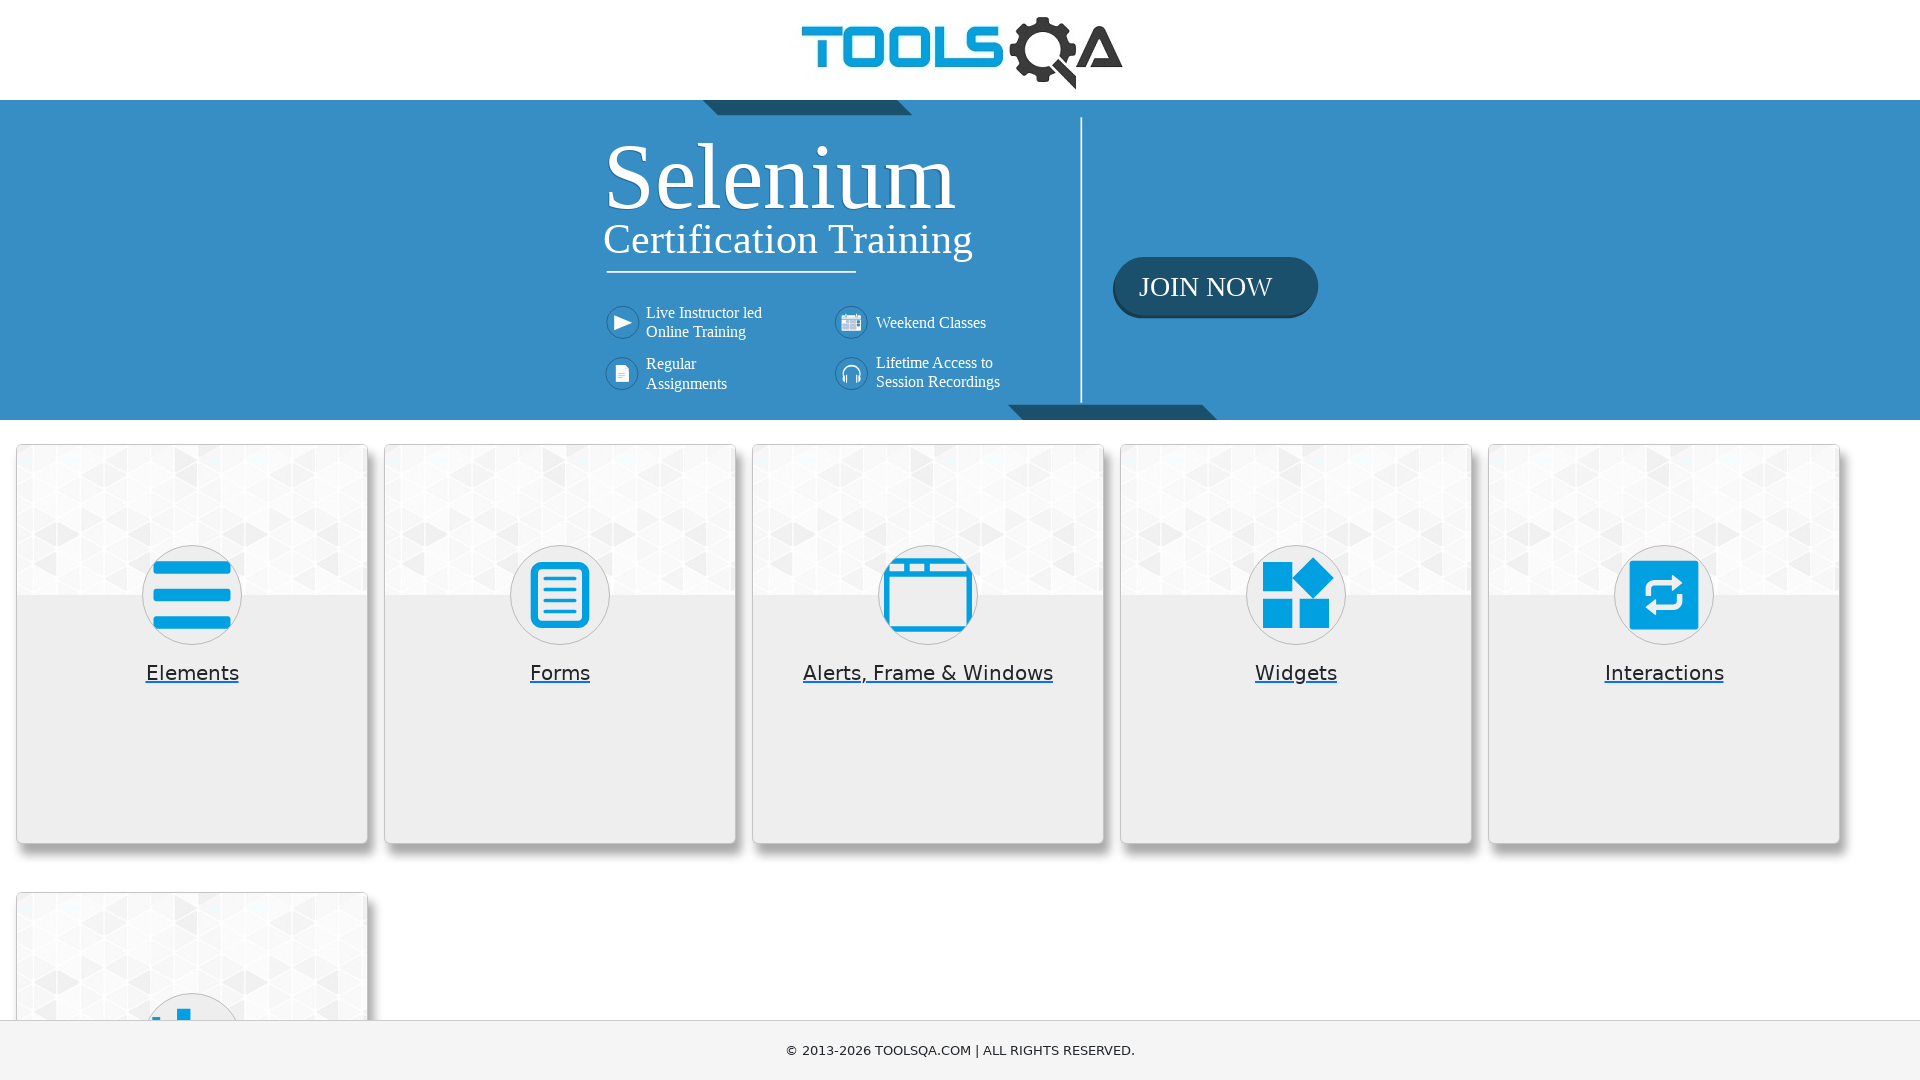

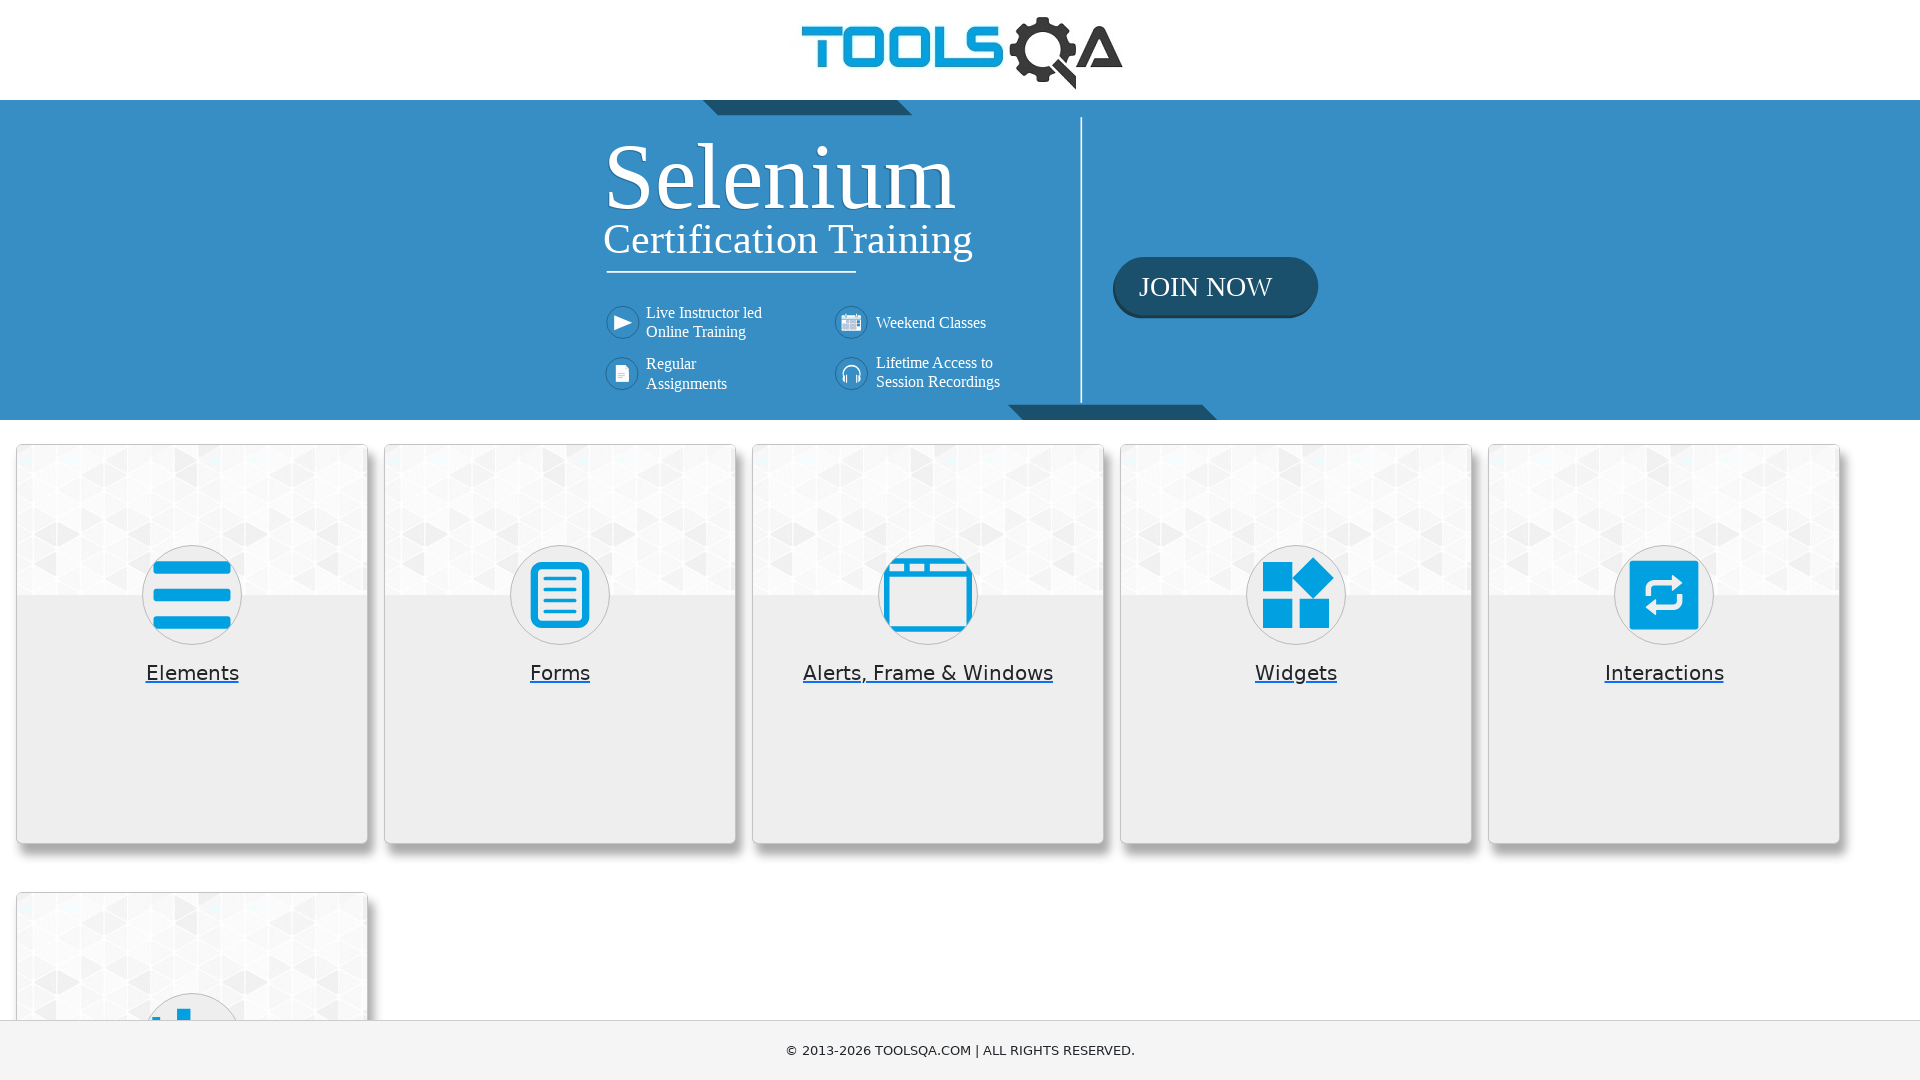